Tests JavaScript simple alert by clicking button, verifying alert text, and accepting the alert

Starting URL: https://the-internet.herokuapp.com/javascript_alerts

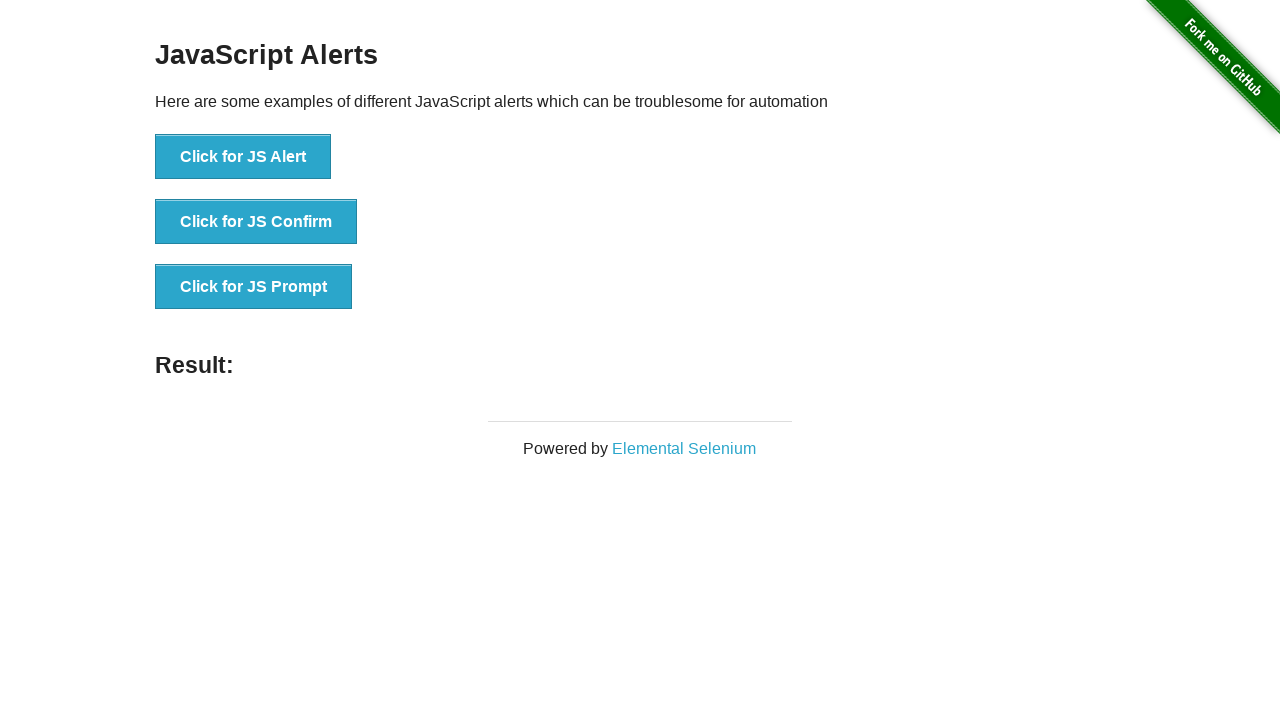

Clicked 'Click for JS Alert' button at (243, 157) on text='Click for JS Alert'
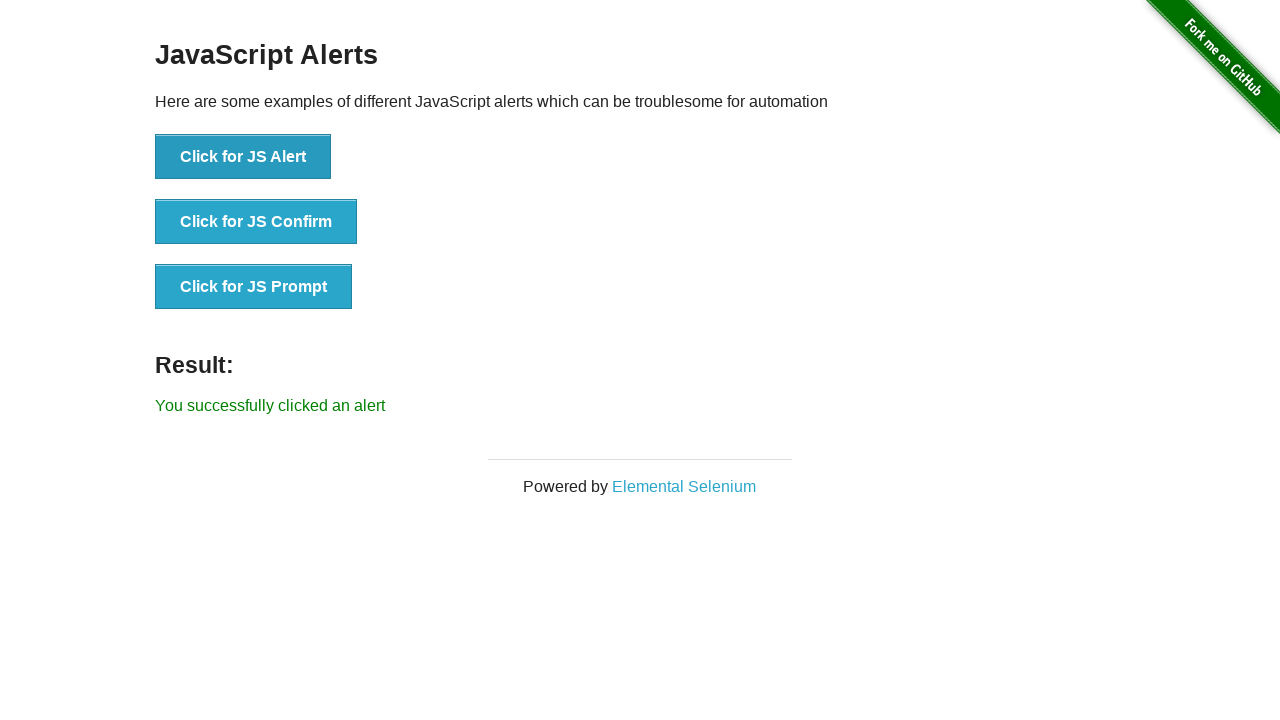

Set up dialog handler to accept alerts
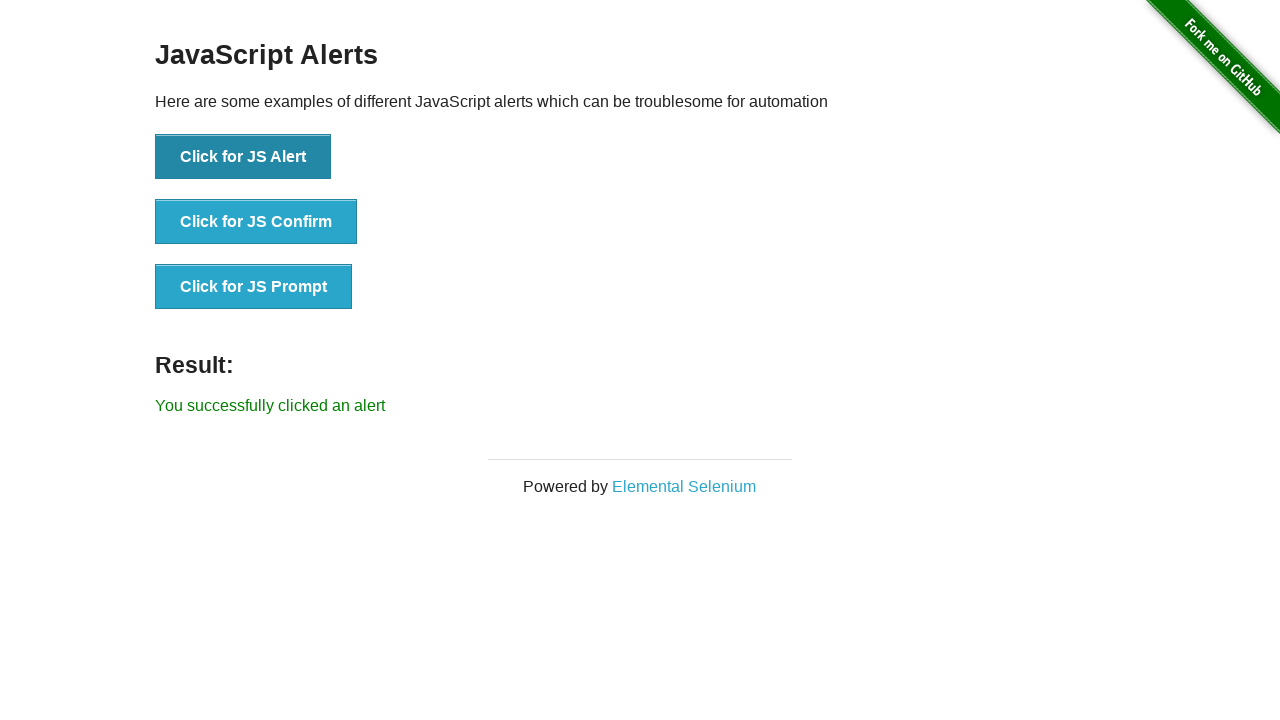

Waited for alert dialog to be processed
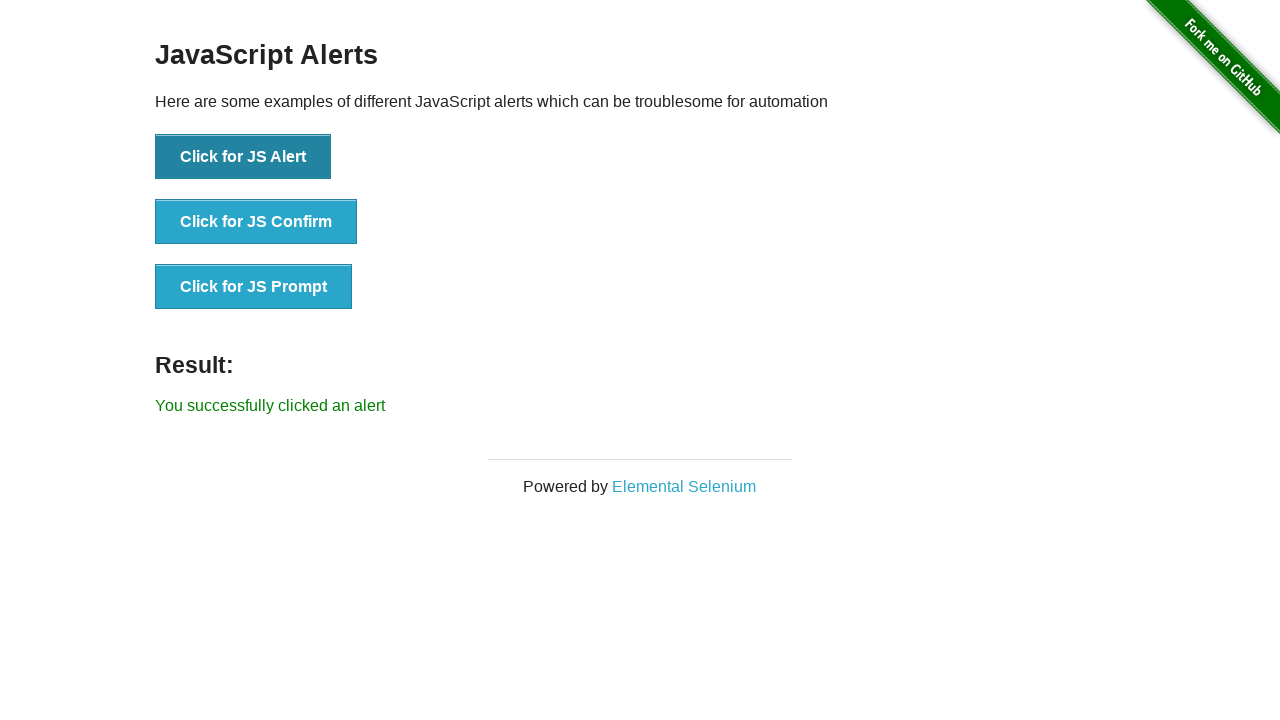

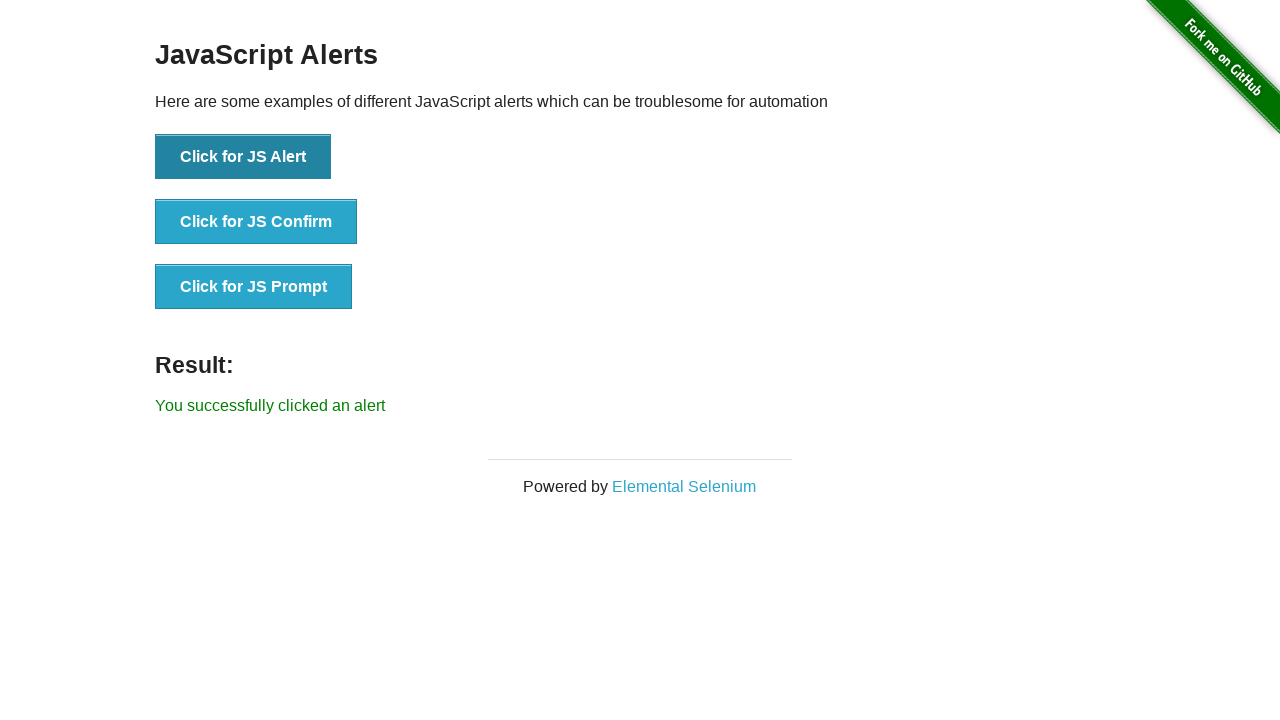